Navigates to the introduction blog post and then to its Open Graph image URL

Starting URL: https://roe.dev/blog/introduction

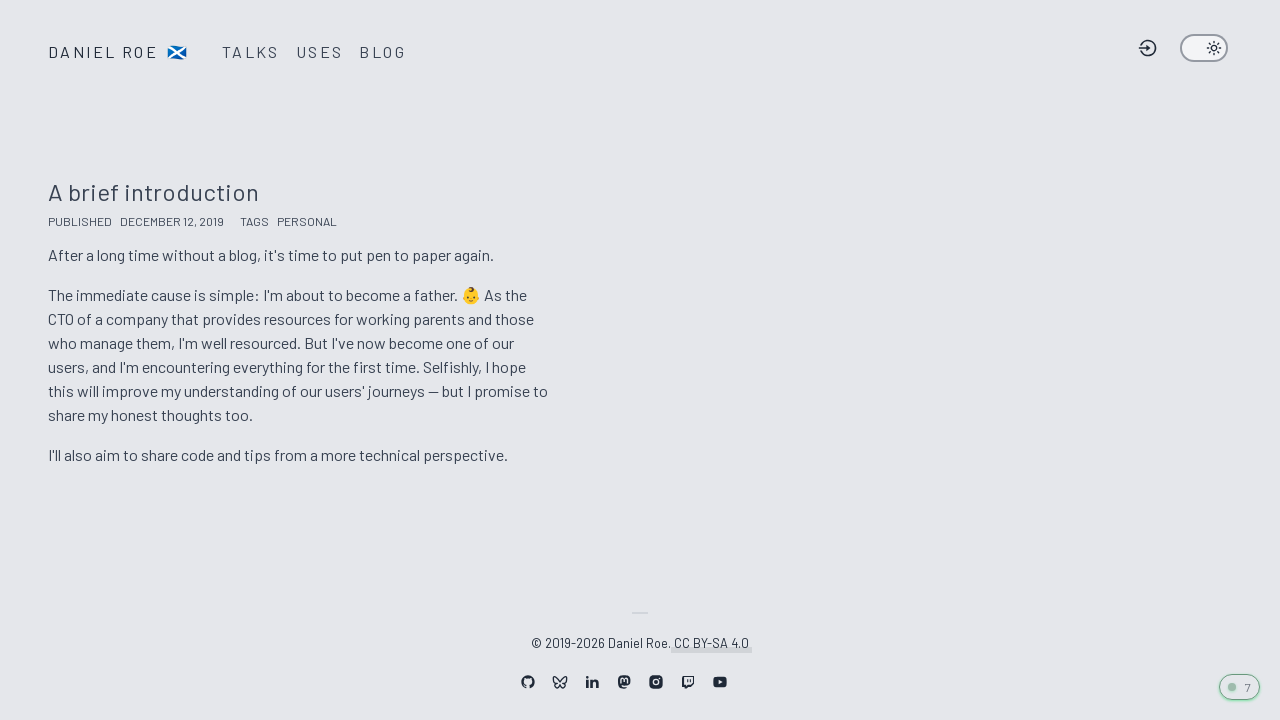

Located og:image meta tag
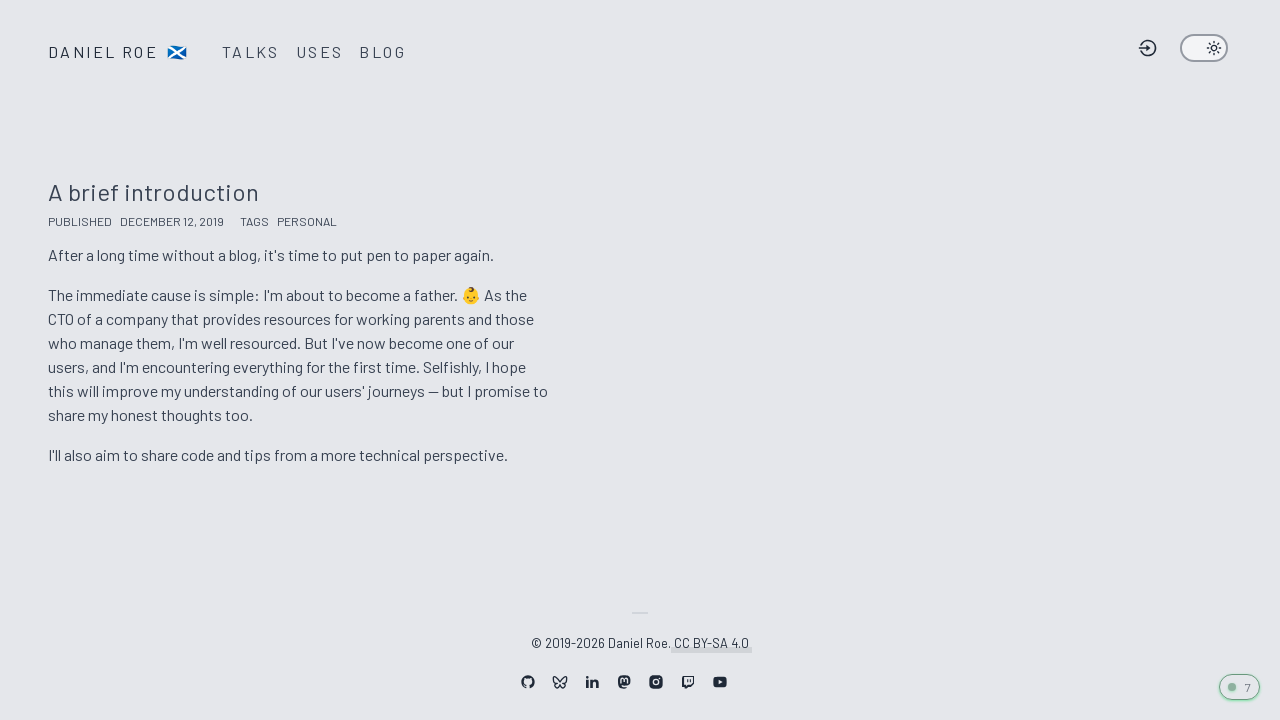

Retrieved Open Graph image URL from meta tag
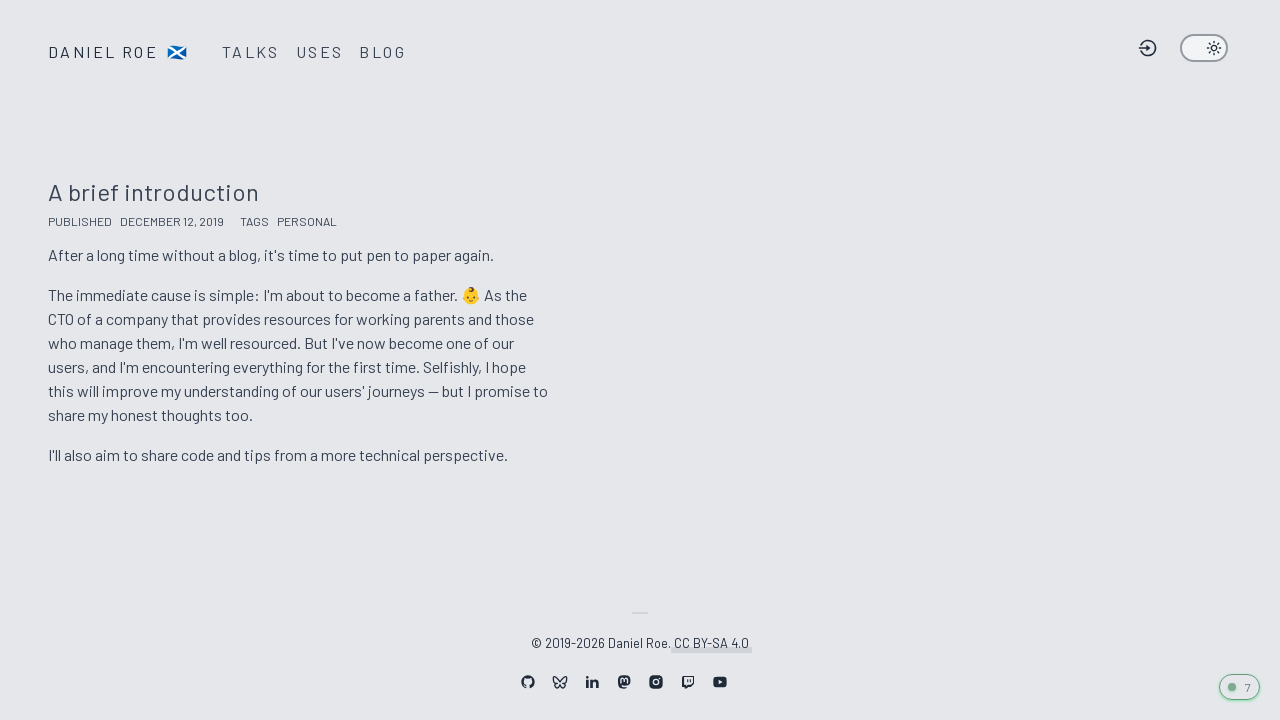

Navigated to Open Graph image URL
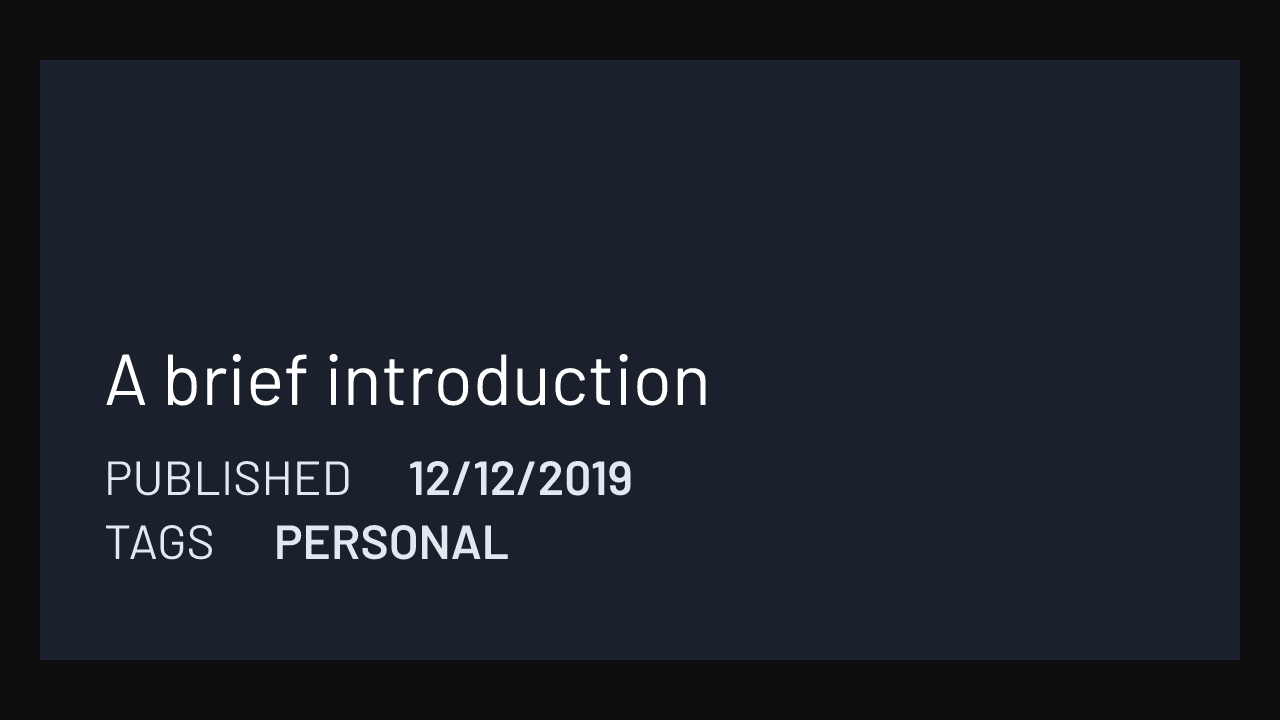

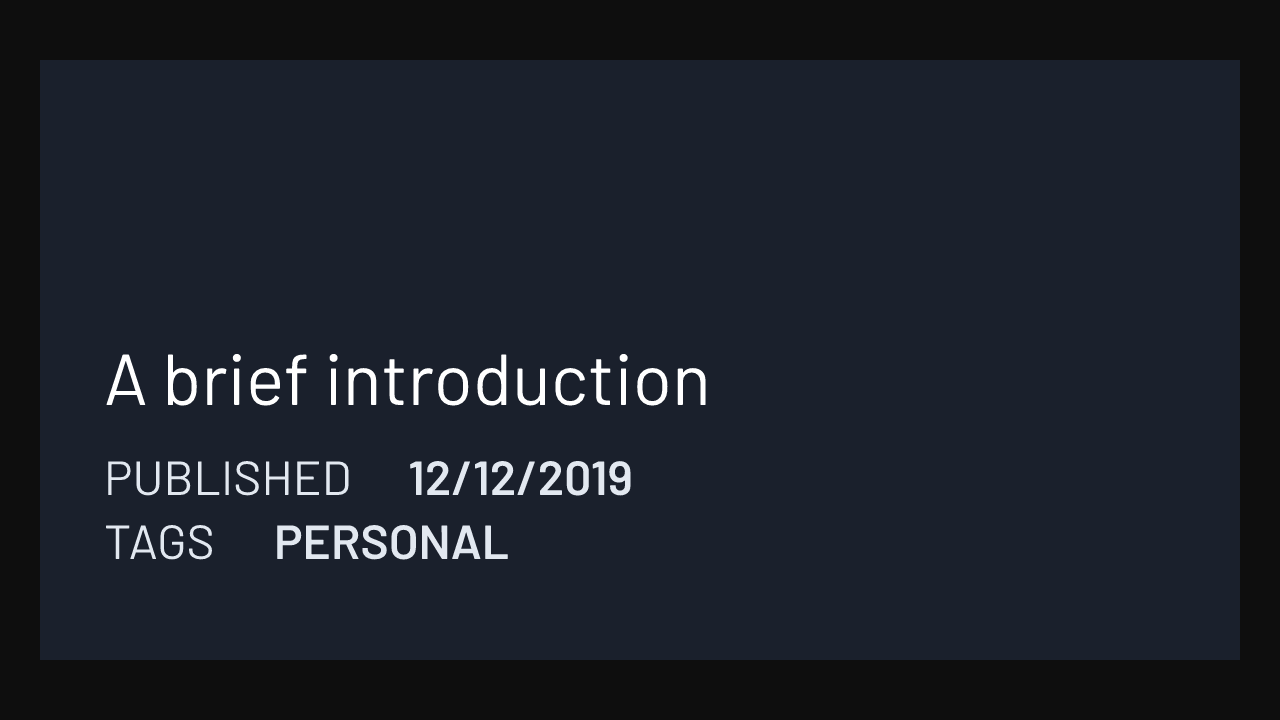